Tests a registration form by filling out all fields including first name, last name, username, email, password, phone number, gender, date of birth, department, job title, programming language preference, and verifies successful submission.

Starting URL: https://practice.cydeo.com/registration_form

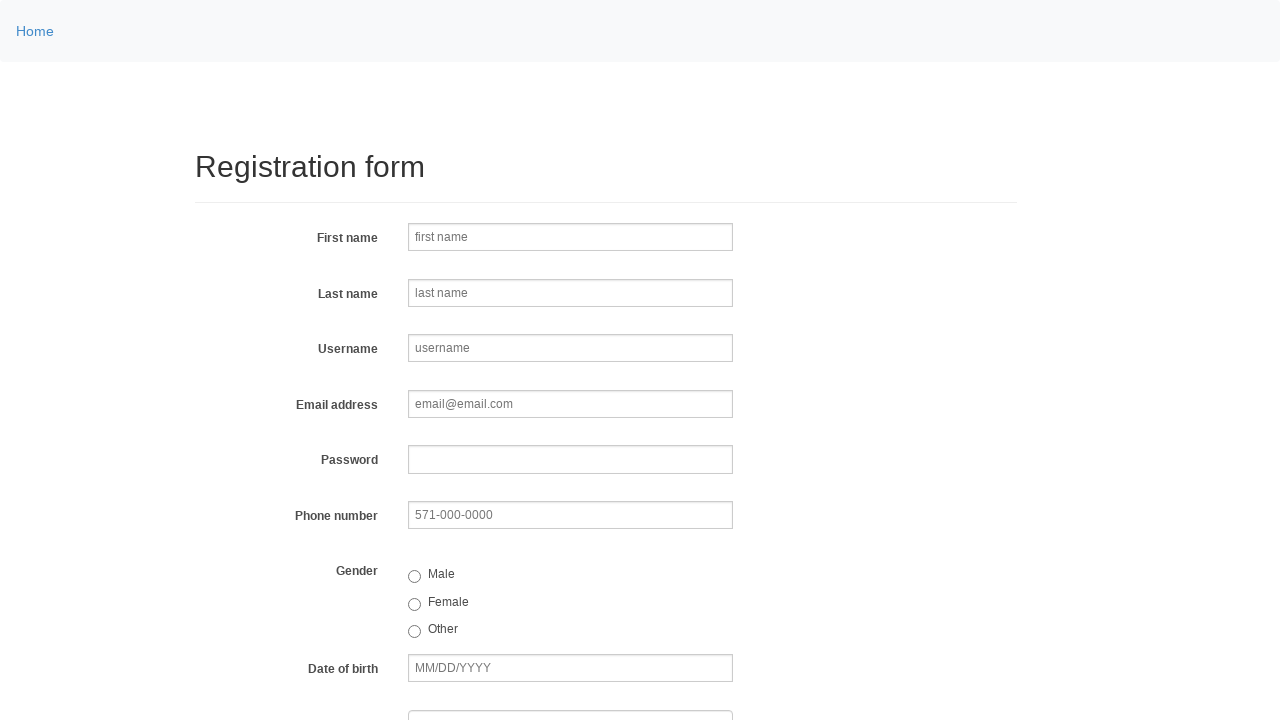

Filled first name field with 'Jennifer' on input[name='firstname']
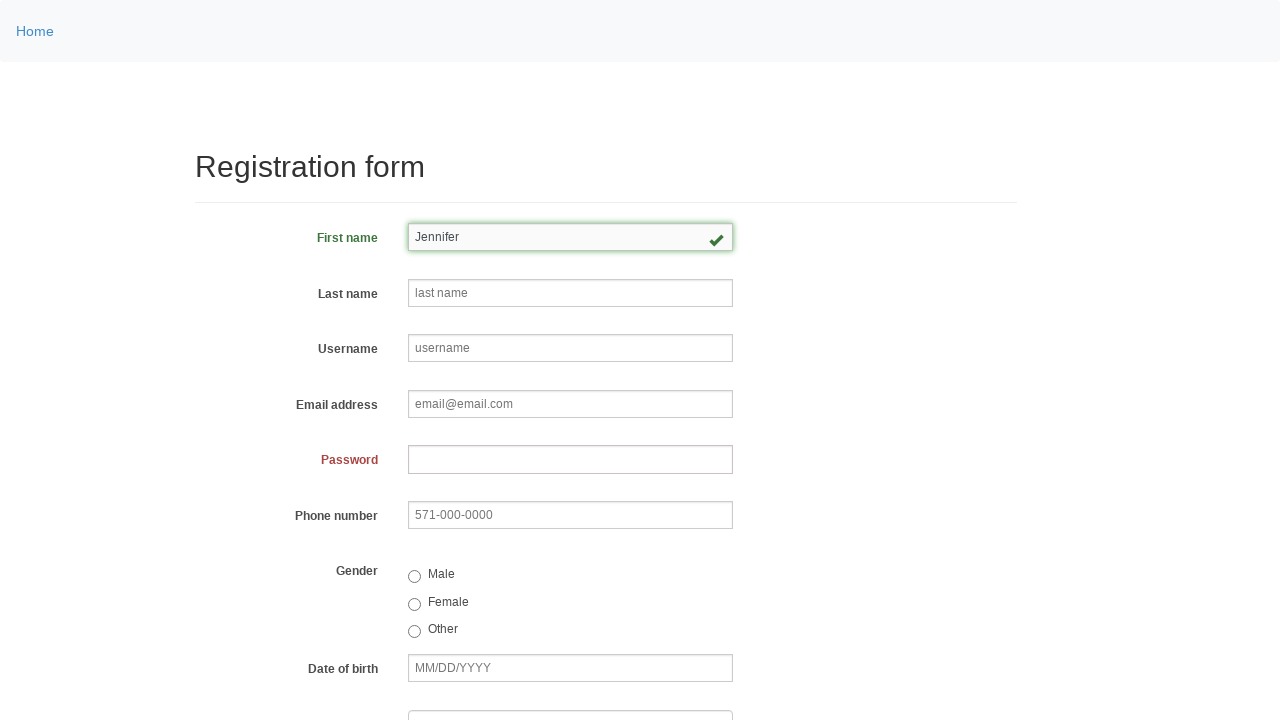

Filled last name field with 'Thompson' on input[name='lastname']
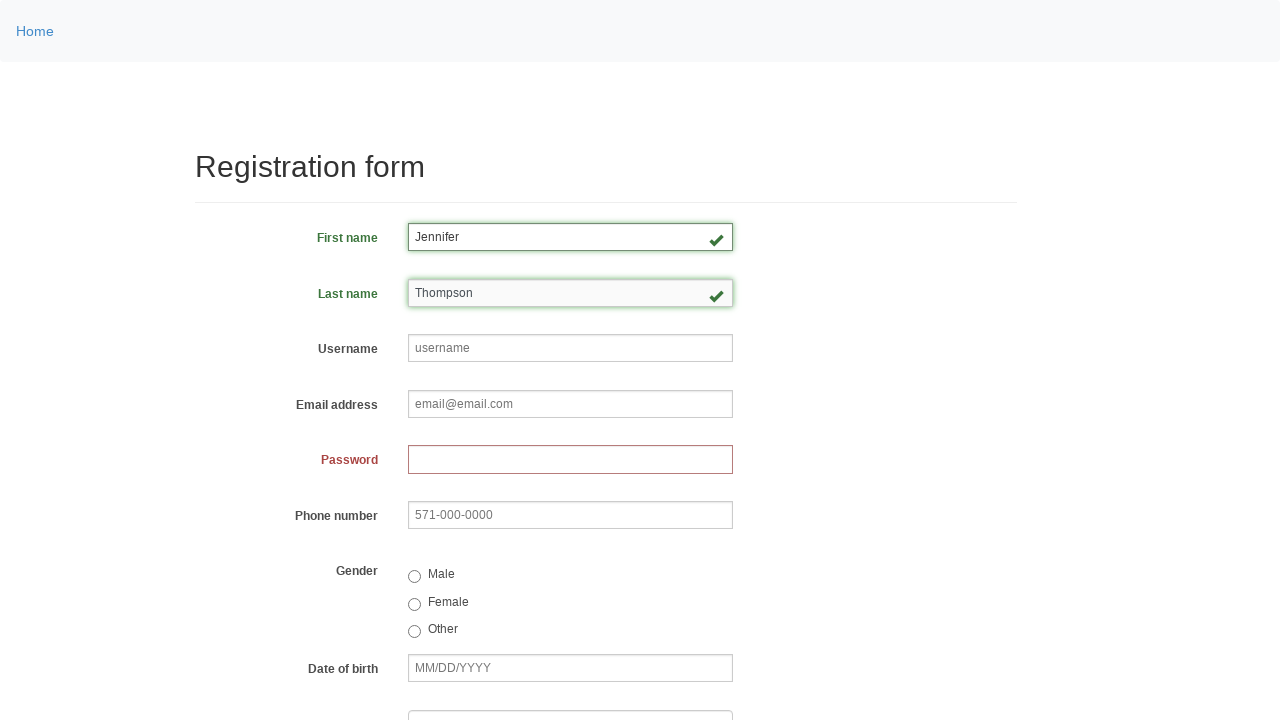

Filled username field with 'jthompson2024' on input[name='username']
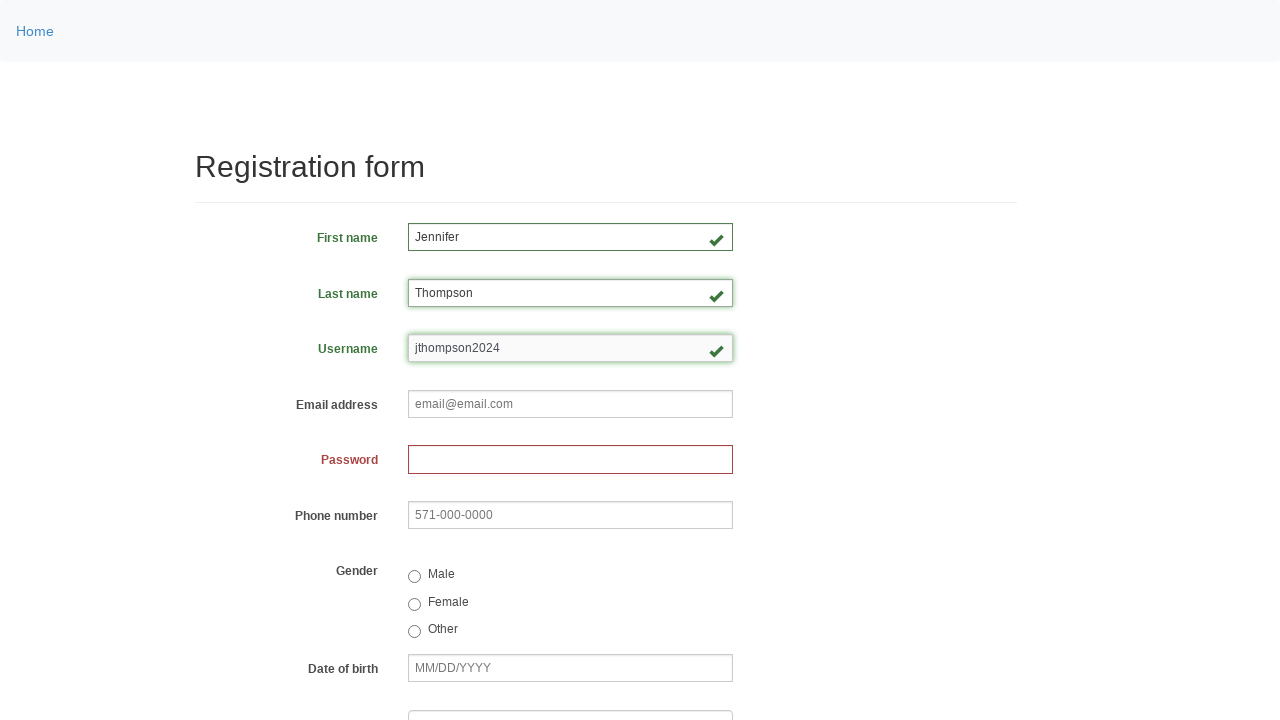

Filled email field with 'jennifer.thompson@example.com' on input[name='email']
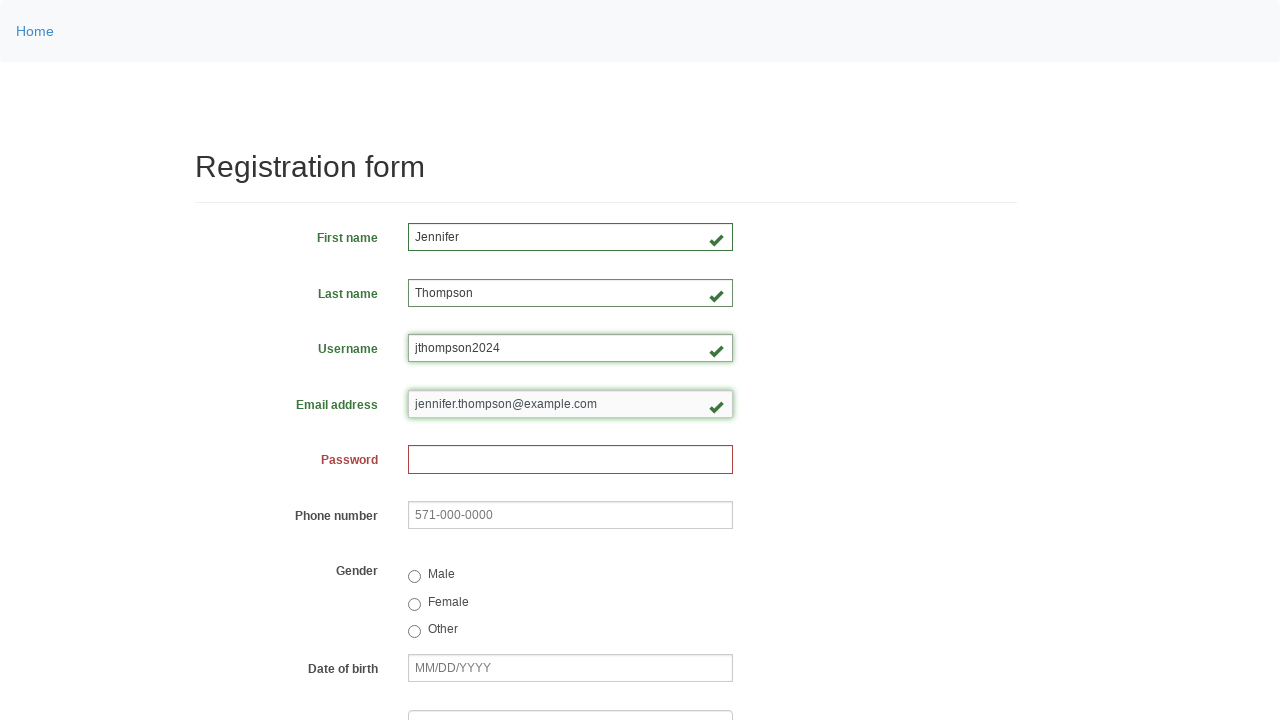

Filled password field with secure password on input[name='password']
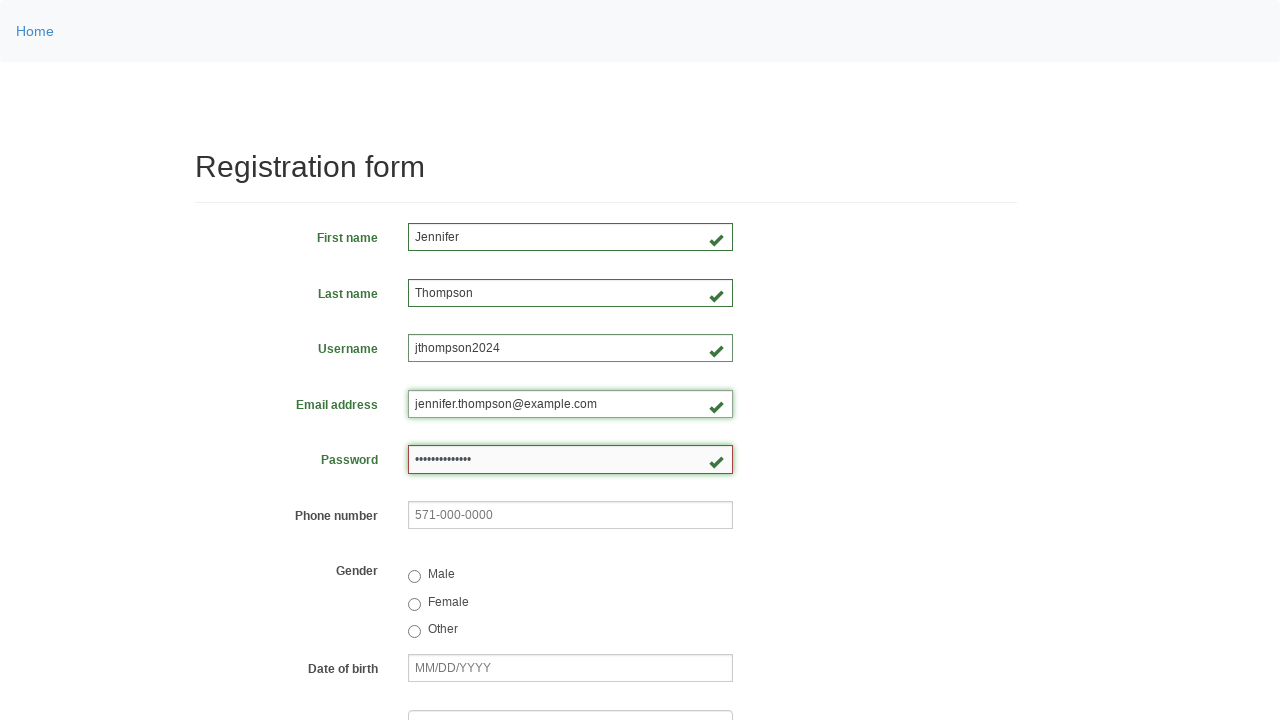

Filled phone number field with '571-234-8765' on input[name='phone']
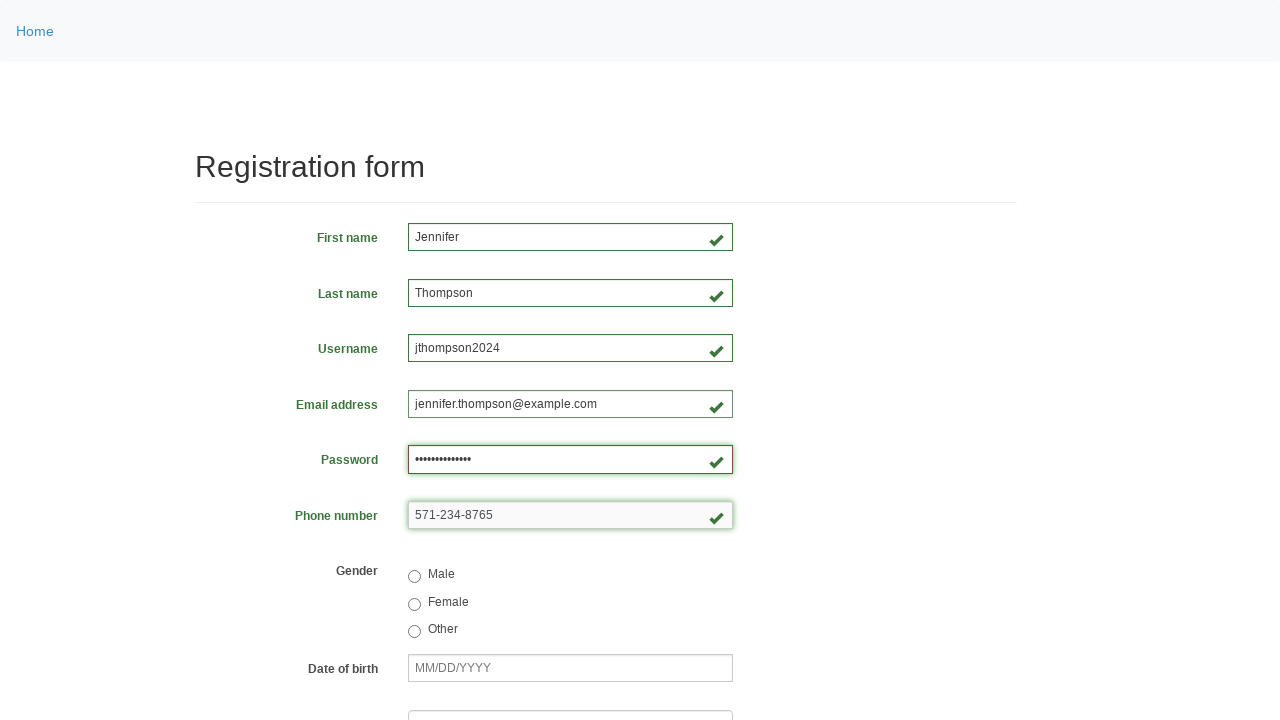

Selected Male gender option at (414, 577) on input[type='radio'] >> nth=0
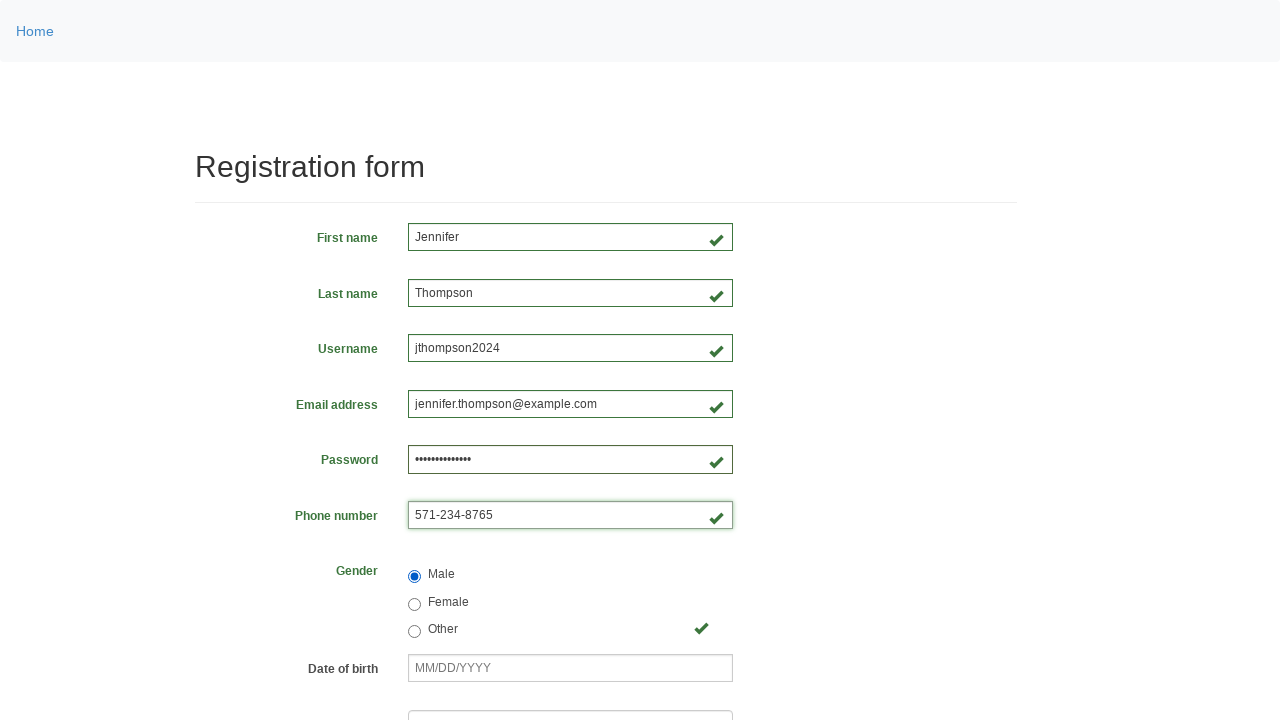

Filled date of birth field with '03/15/1992' on input[name='birthday']
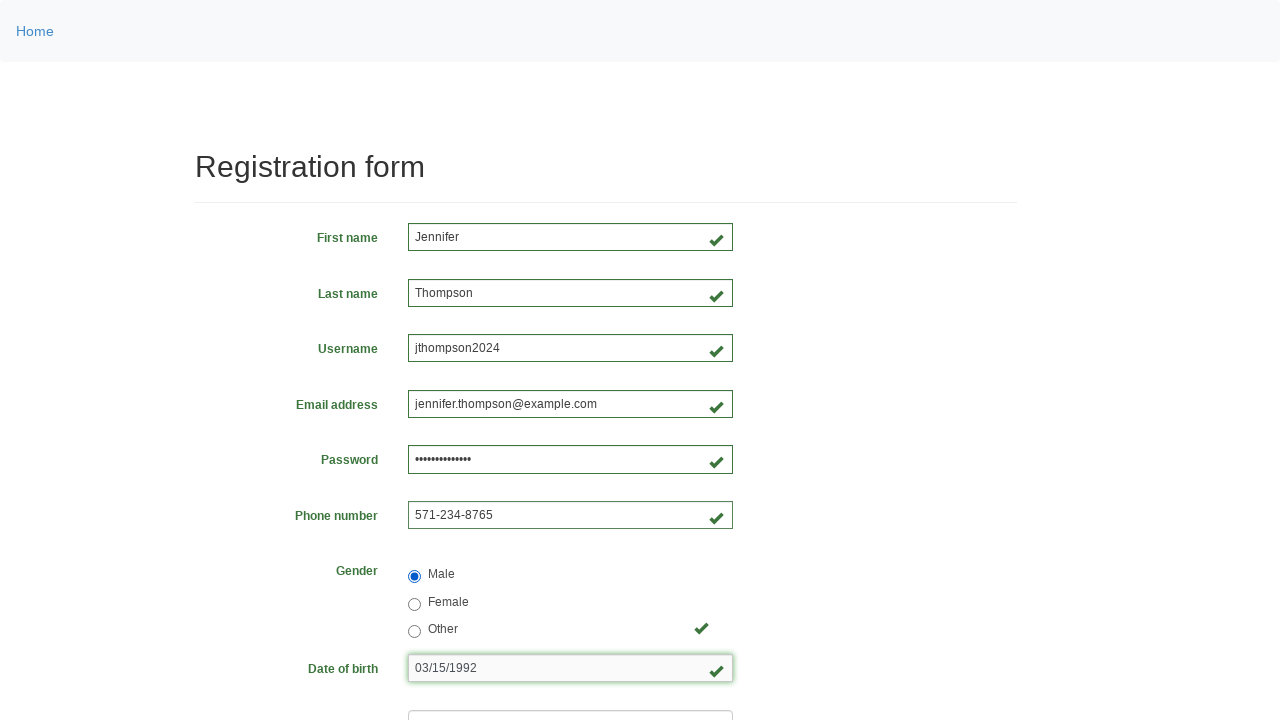

Selected department from dropdown (index 3) on select[name='department']
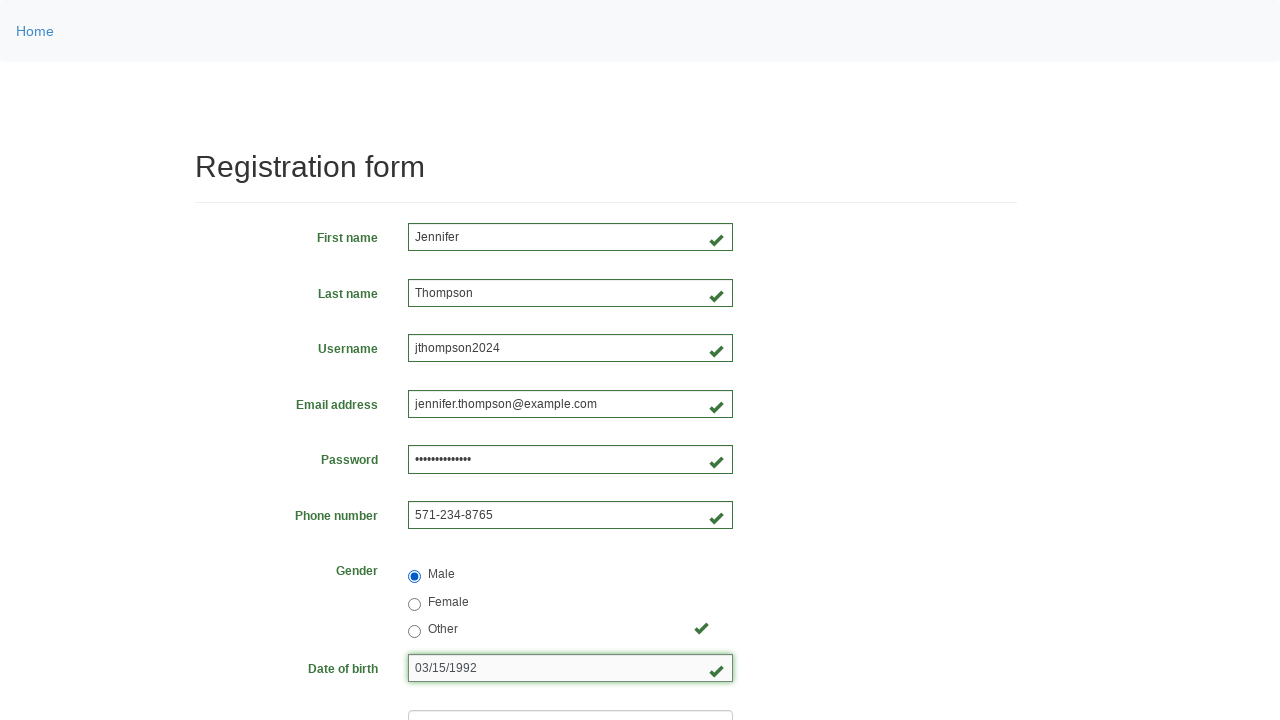

Selected job title from dropdown (index 2) on select[name='job_title']
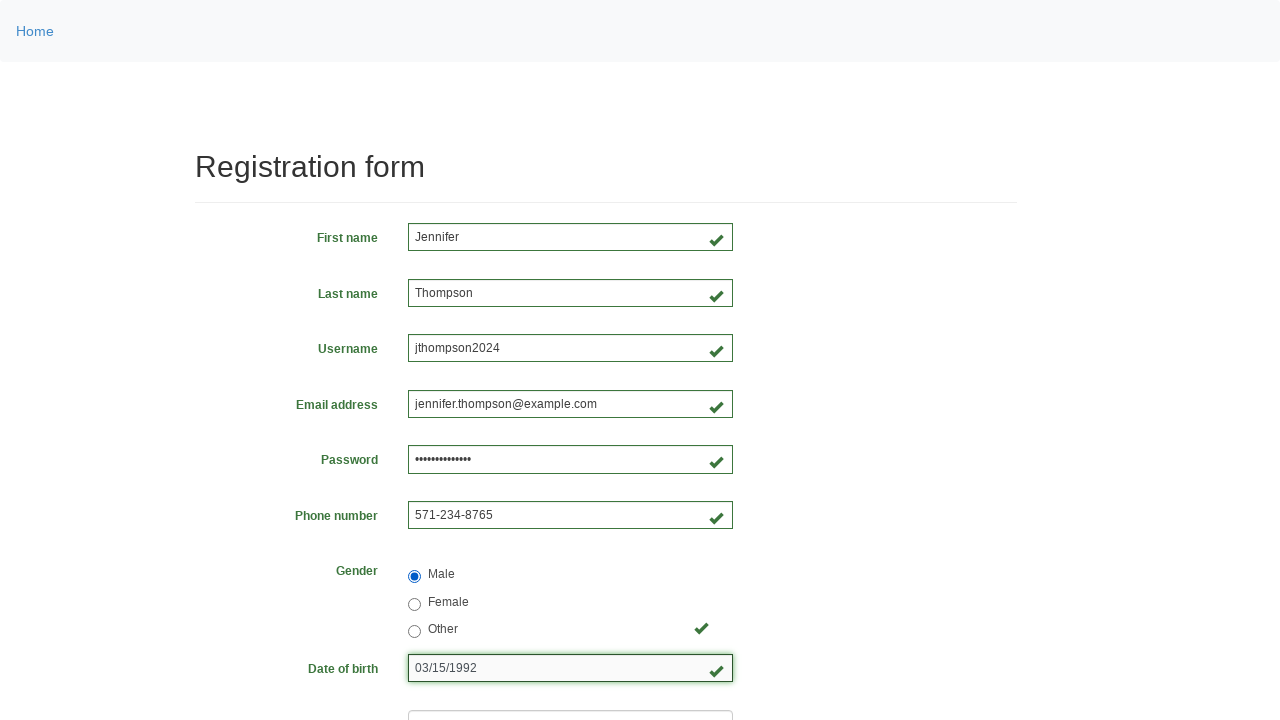

Selected a programming language preference at (465, 468) on input.form-check-input >> nth=1
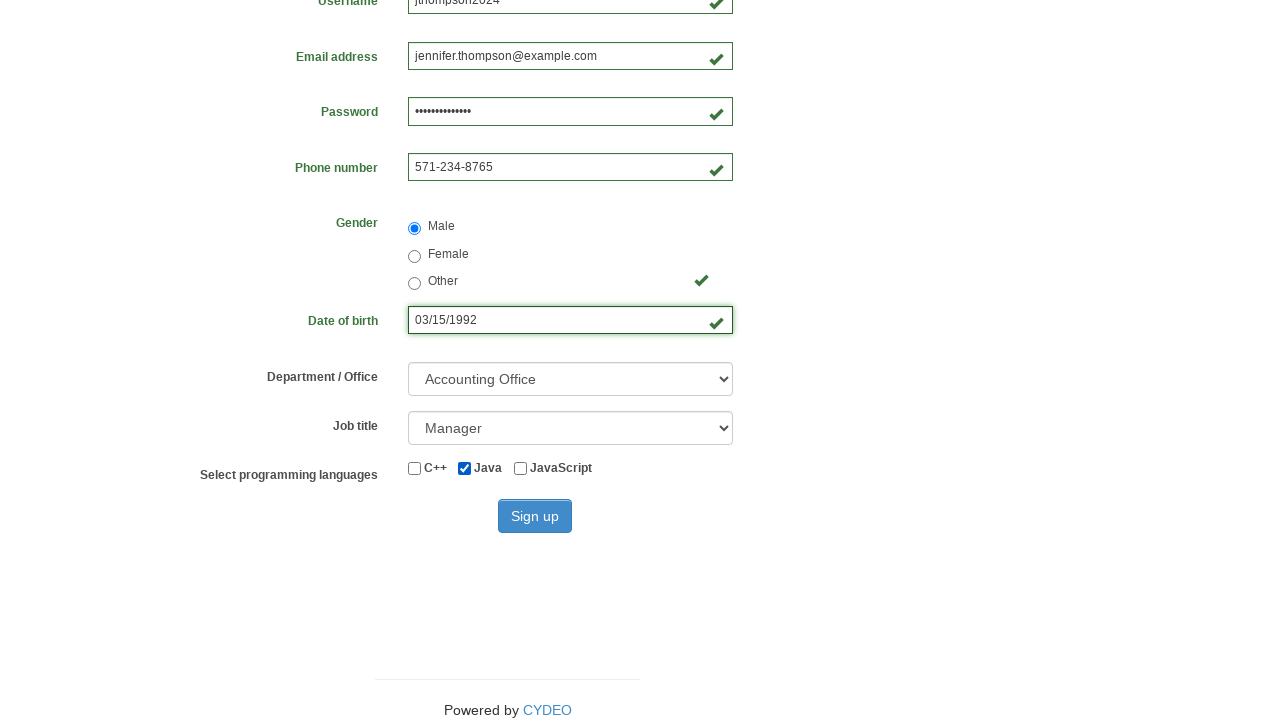

Clicked sign up button to submit registration form at (535, 516) on #wooden_spoon
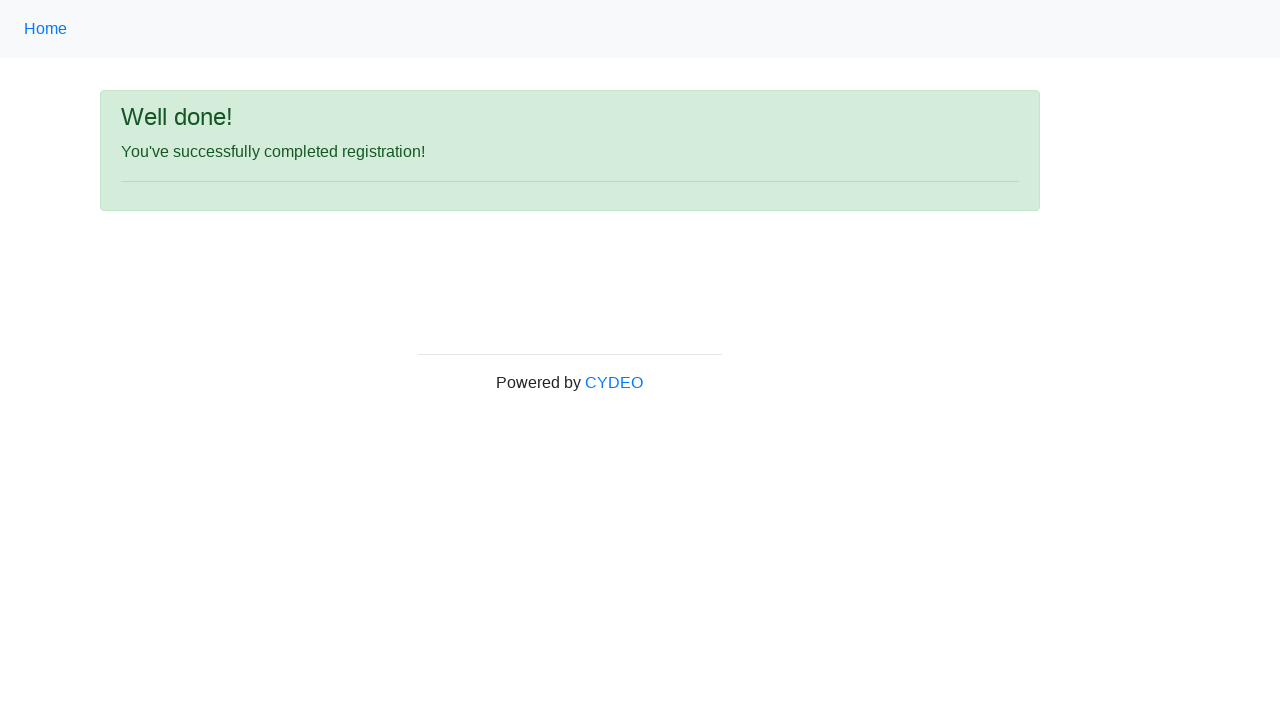

Form submission successful - success message appeared
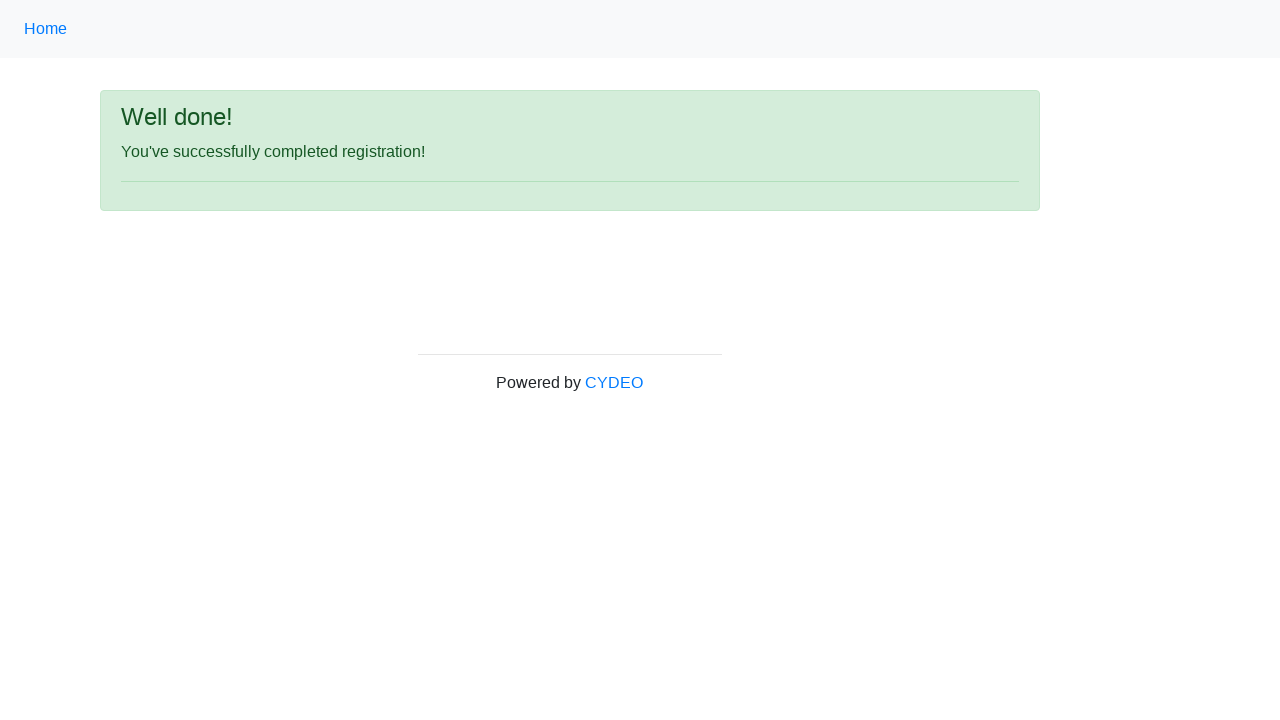

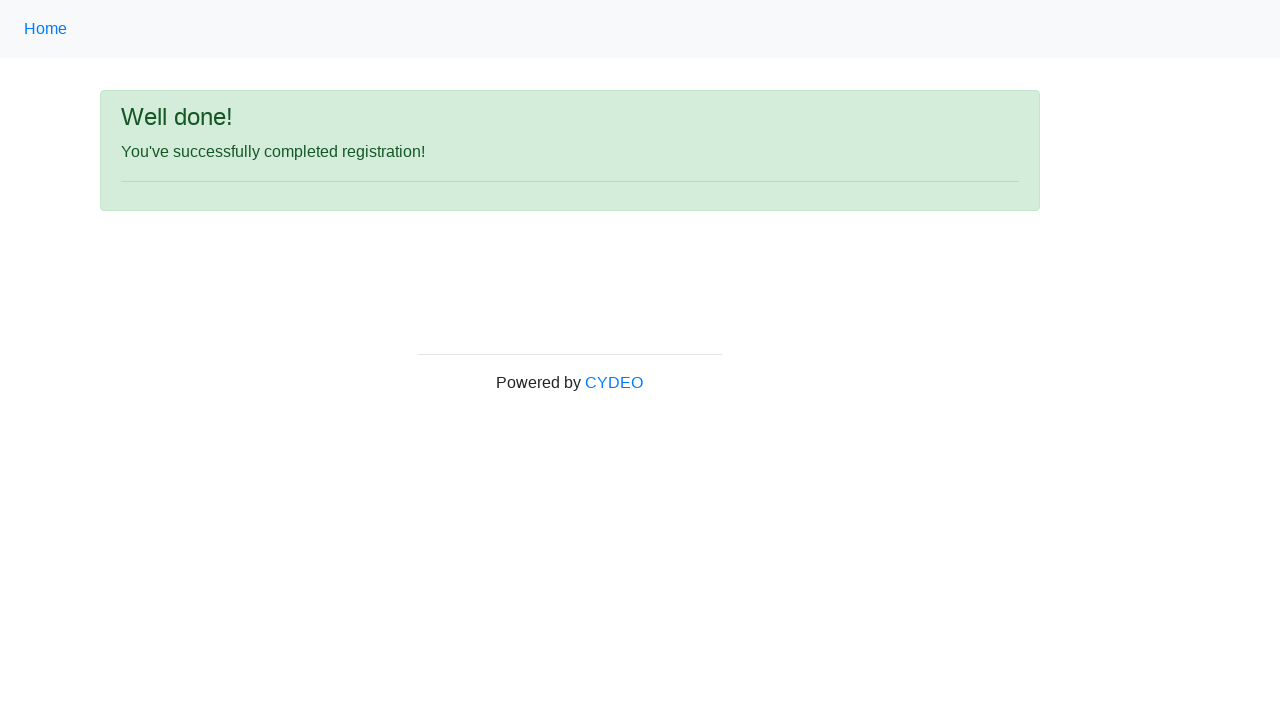